Navigates to the Rahul Shetty Academy Selenium Practice page to verify the page loads successfully

Starting URL: https://rahulshettyacademy.com/seleniumPractise/#/

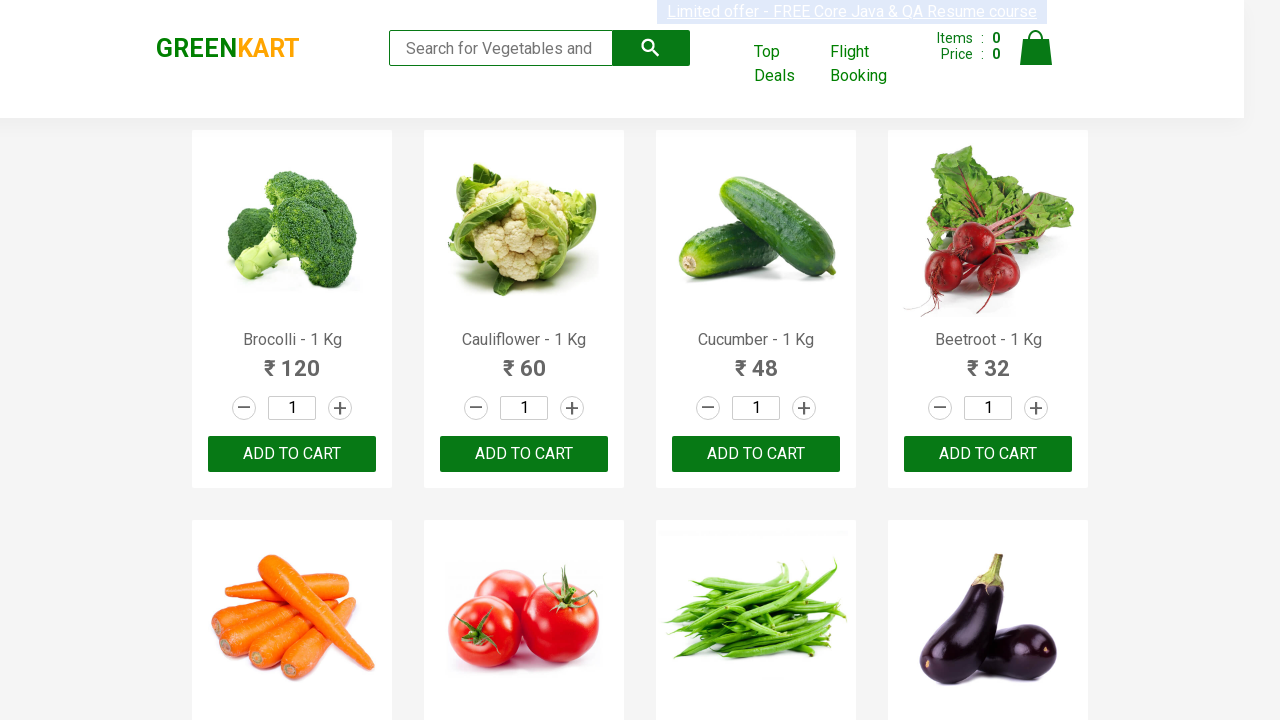

Navigated to Rahul Shetty Academy Selenium Practice page
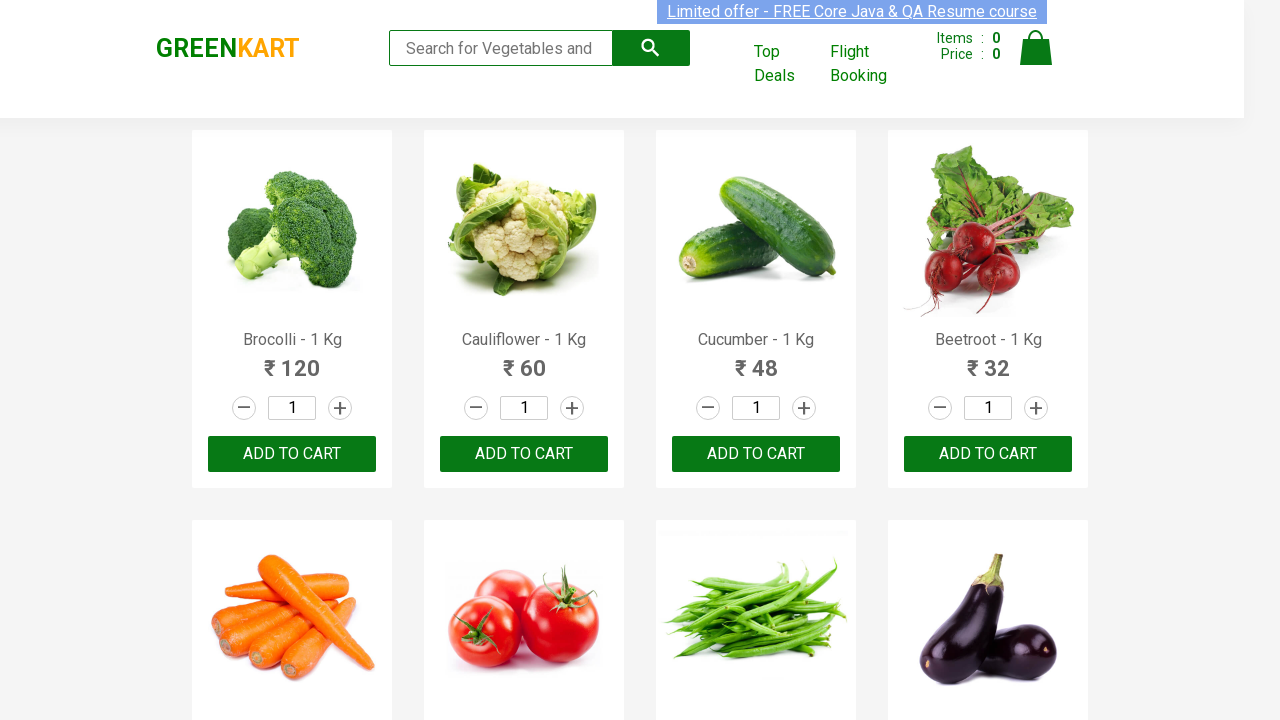

Page DOM content loaded successfully
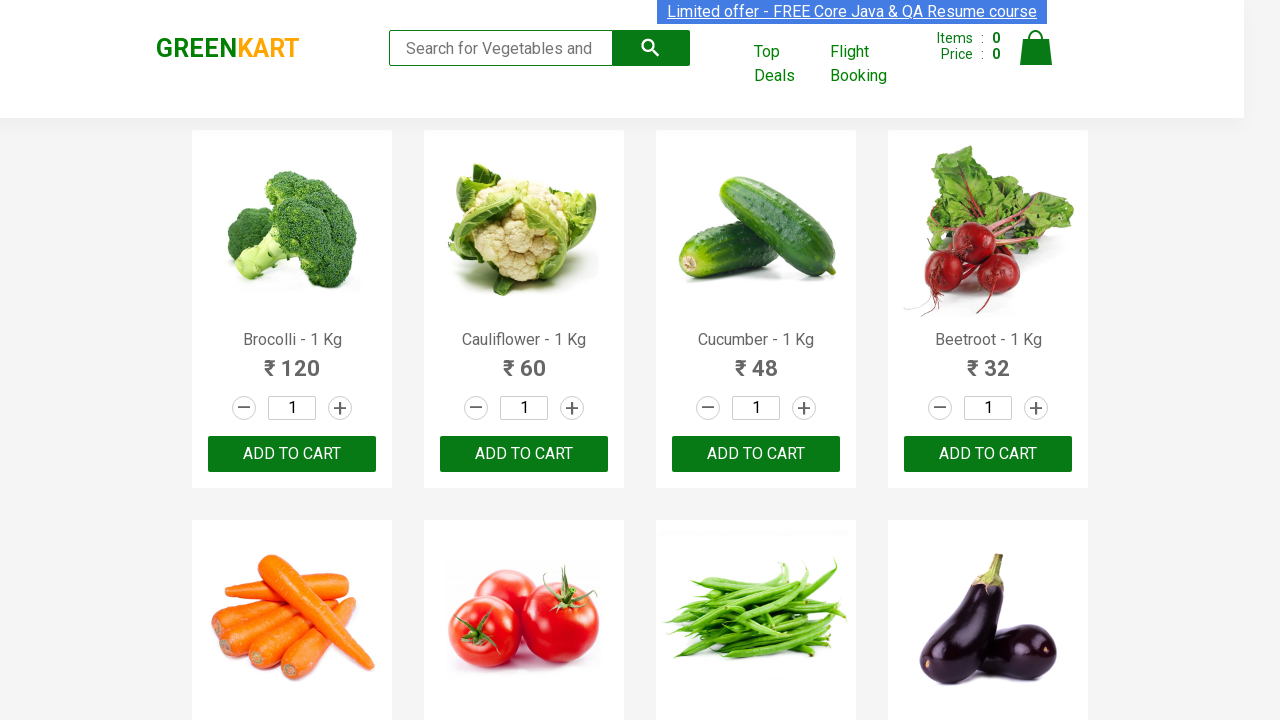

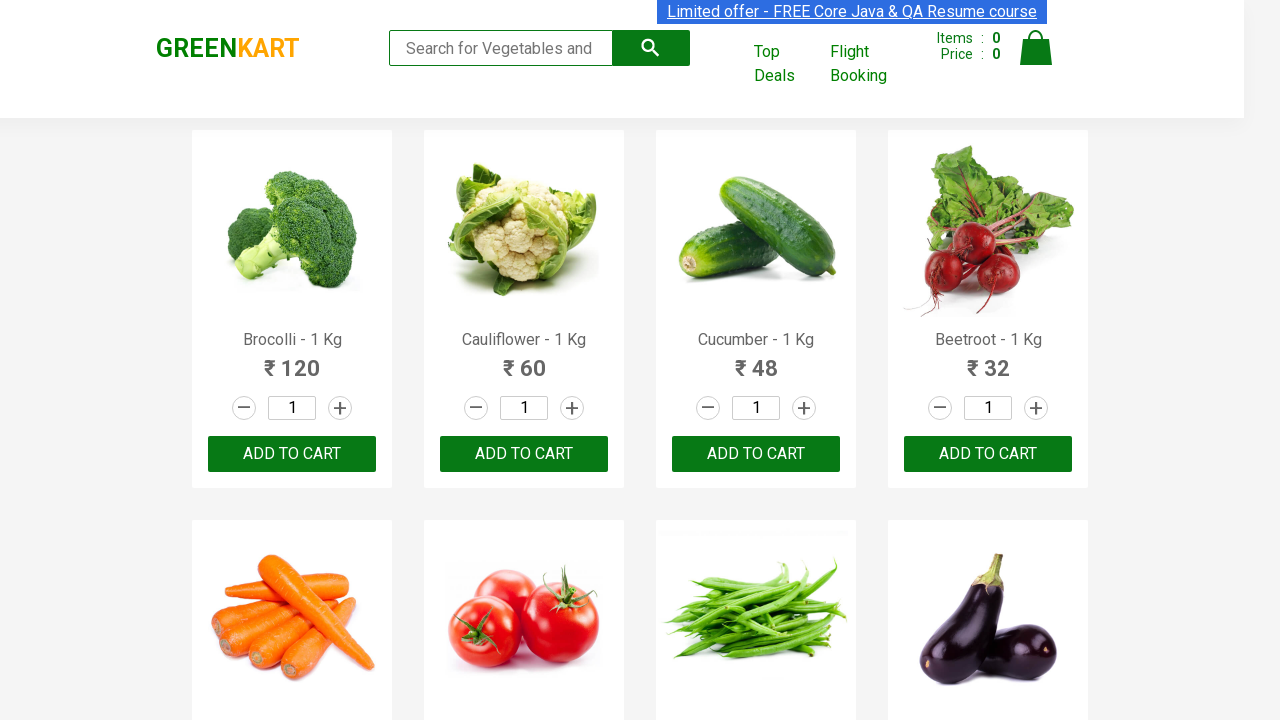